Tests dropdown selection by clicking through all three dropdown options

Starting URL: https://rahulshettyacademy.com/AutomationPractice/

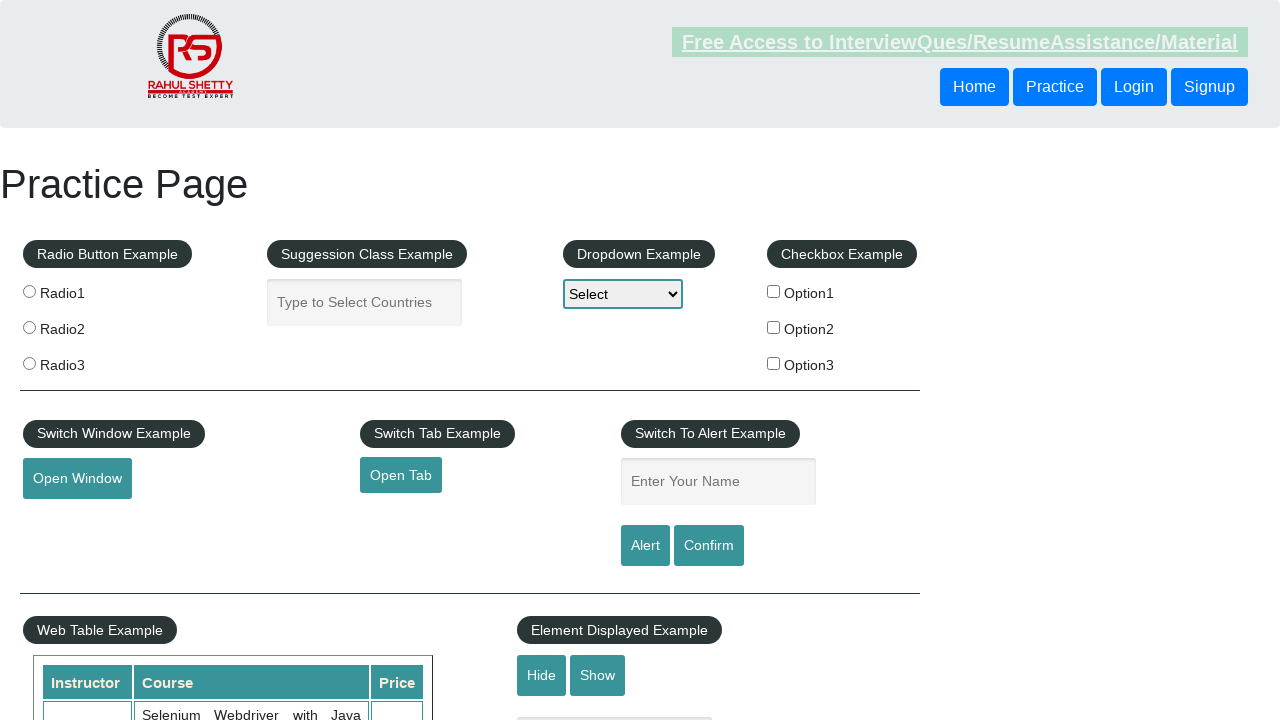

Clicked dropdown to open it at (623, 294) on #dropdown-class-example
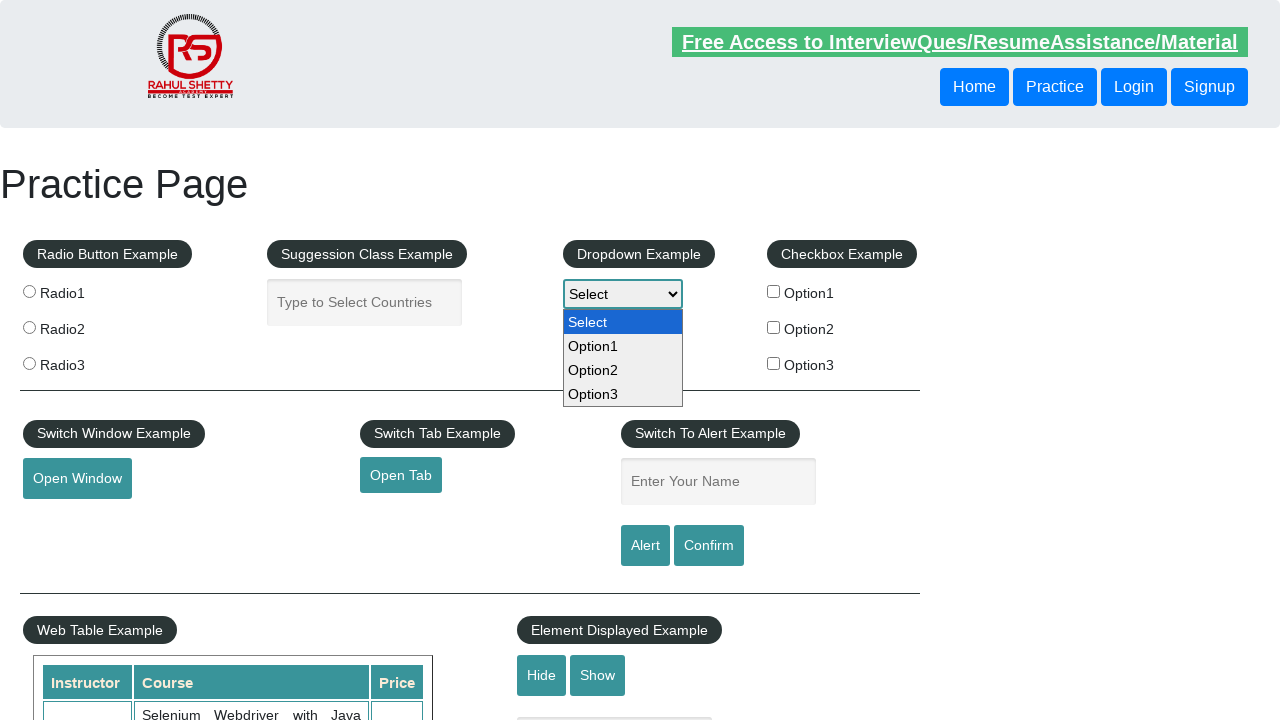

Selected option 1 from dropdown on #dropdown-class-example
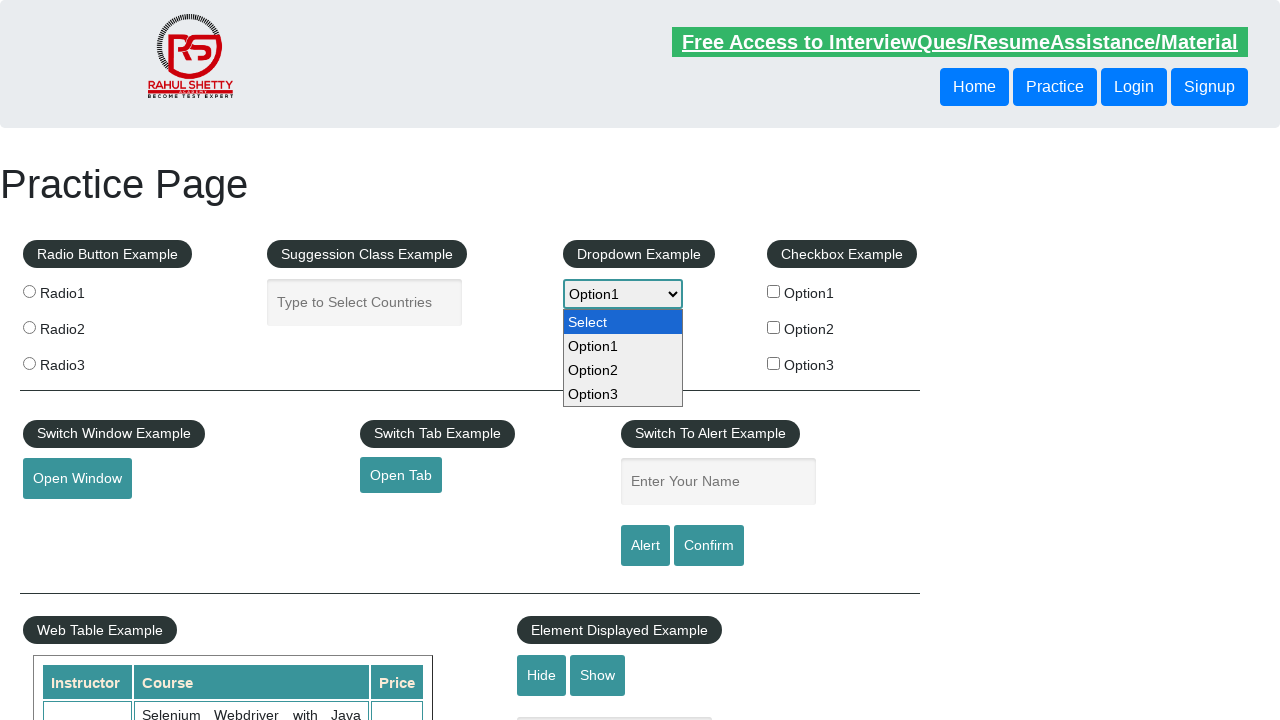

Selected option 2 from dropdown on #dropdown-class-example
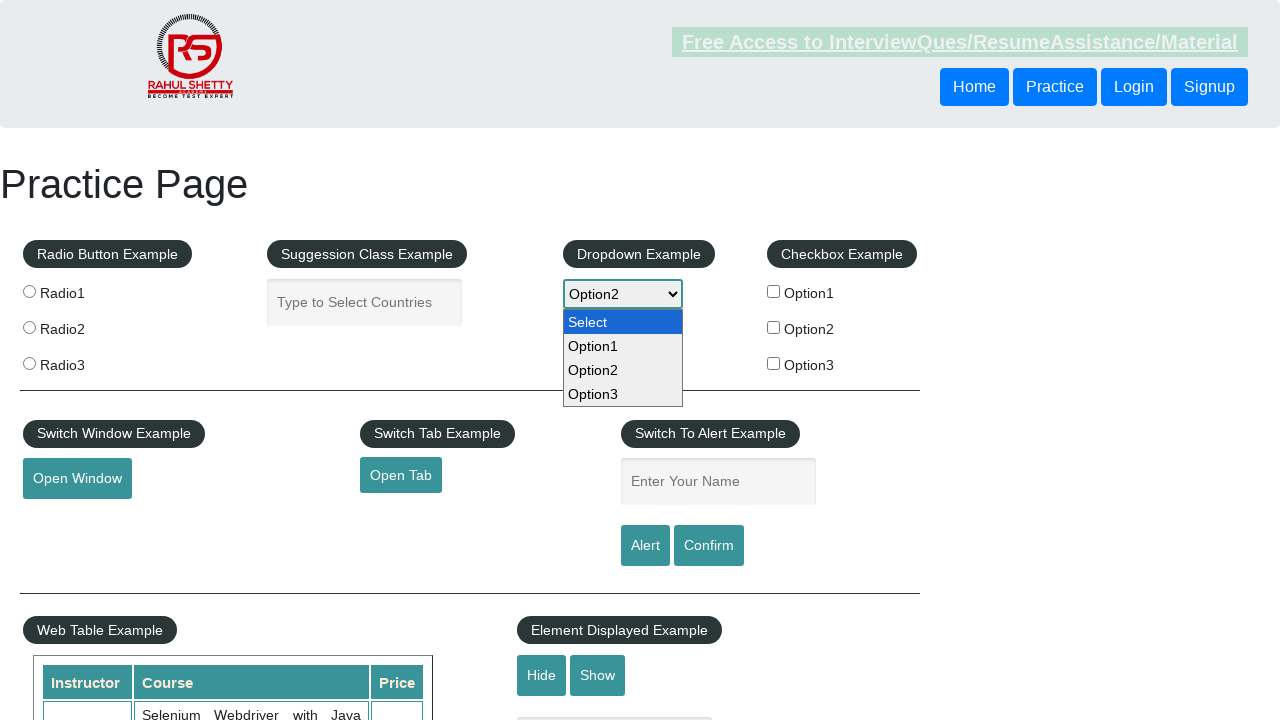

Selected option 3 from dropdown on #dropdown-class-example
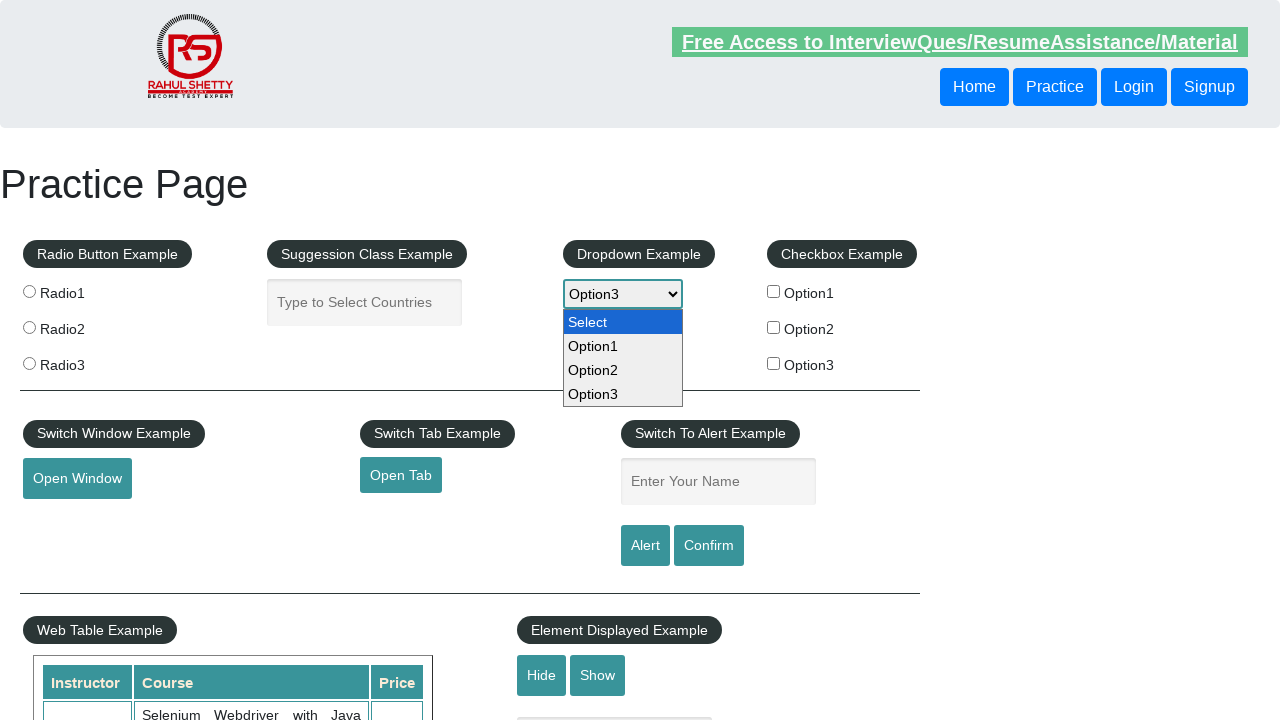

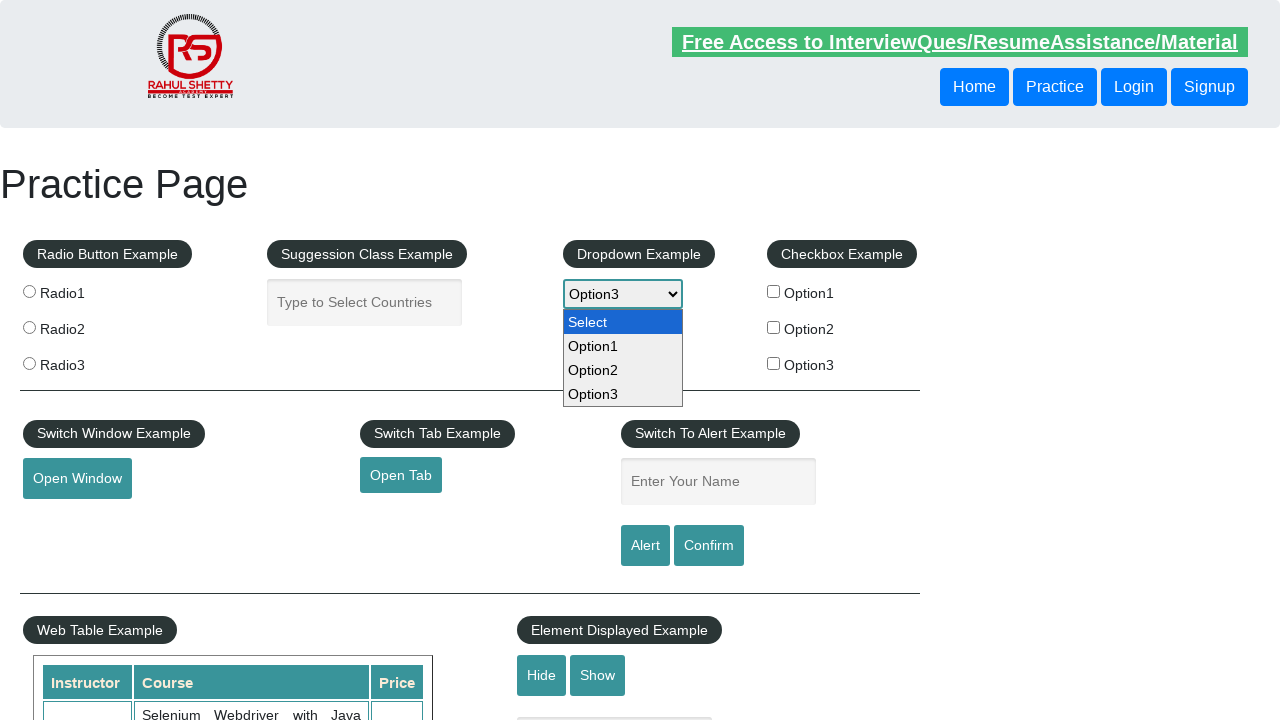